Tests hover functionality by moving mouse over a user image to reveal the profile link, then clicking on "View profile" to navigate to the user profile page

Starting URL: https://the-internet.herokuapp.com/hovers

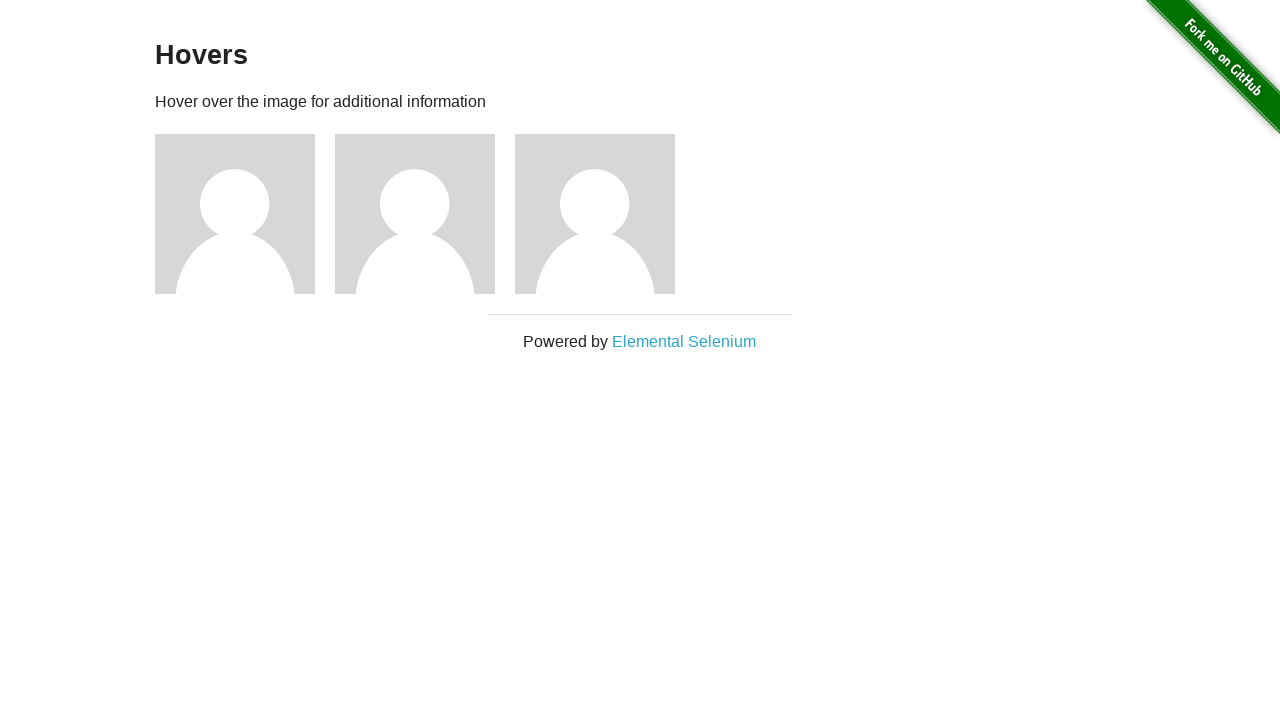

Located the third user figure element
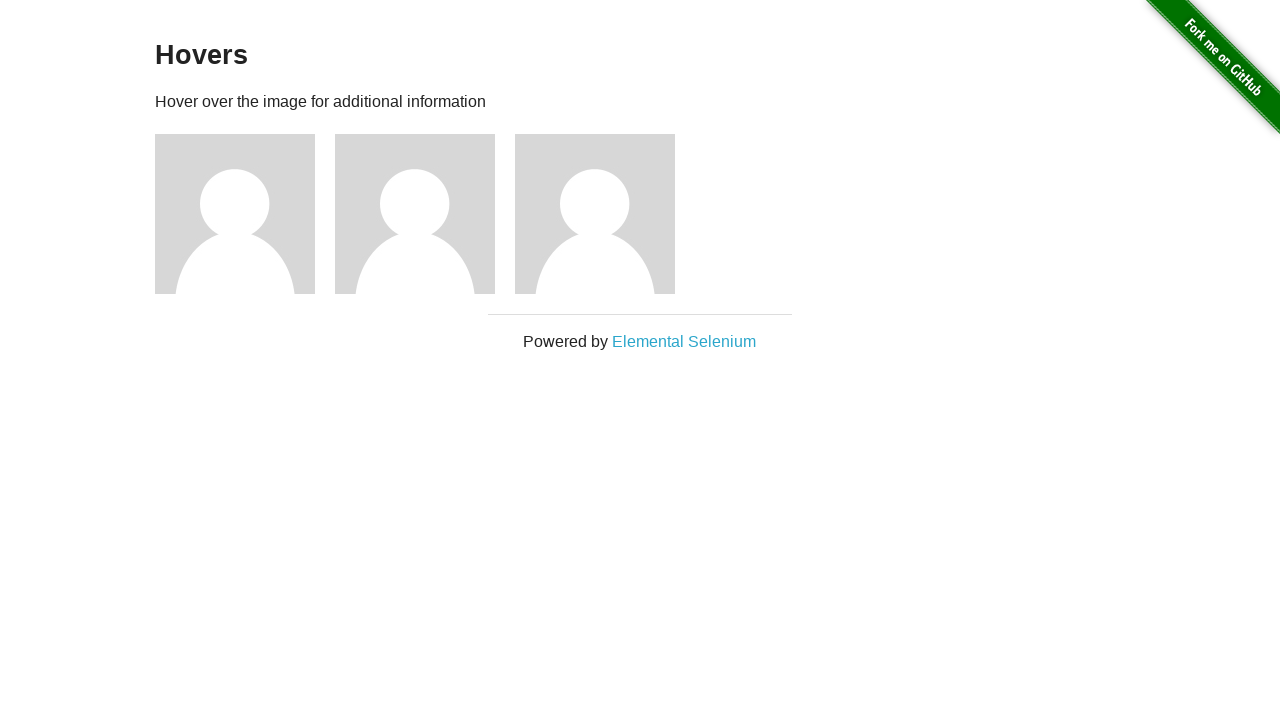

Hovered over the user figure to reveal profile link at (605, 214) on .figure >> nth=2
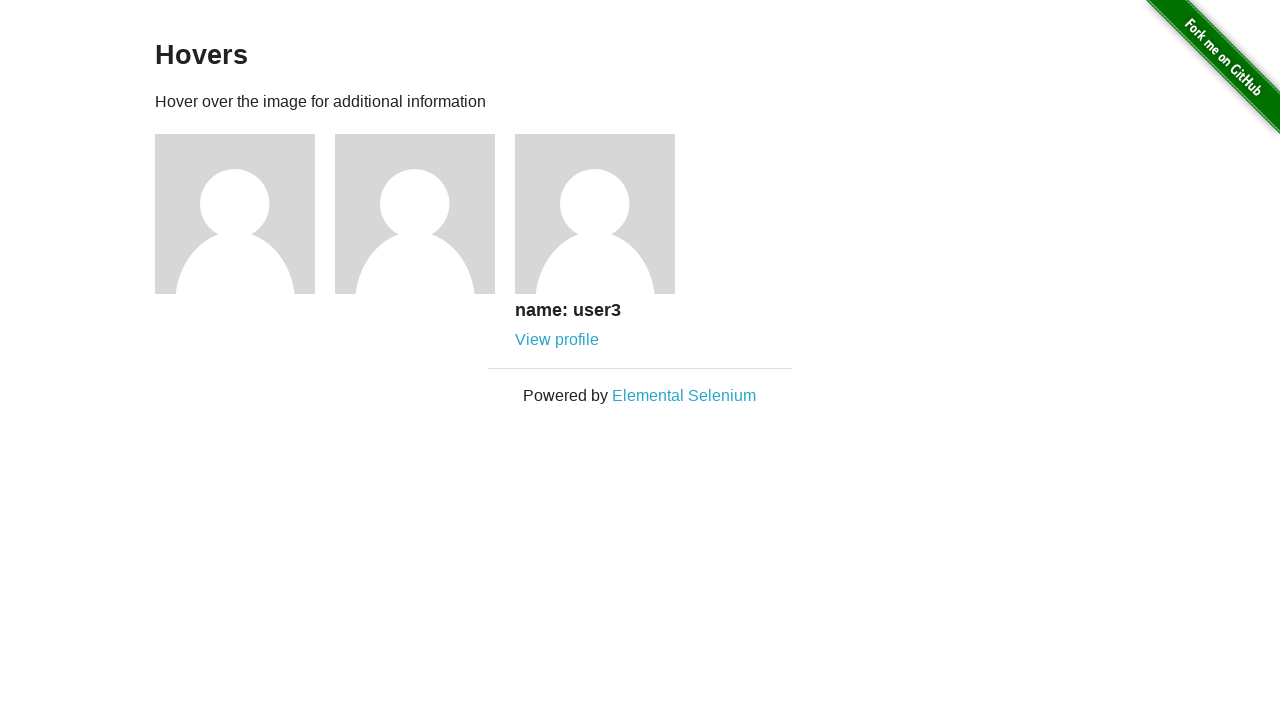

Clicked 'View profile' link for user 3 at (557, 340) on a[href='/users/3']
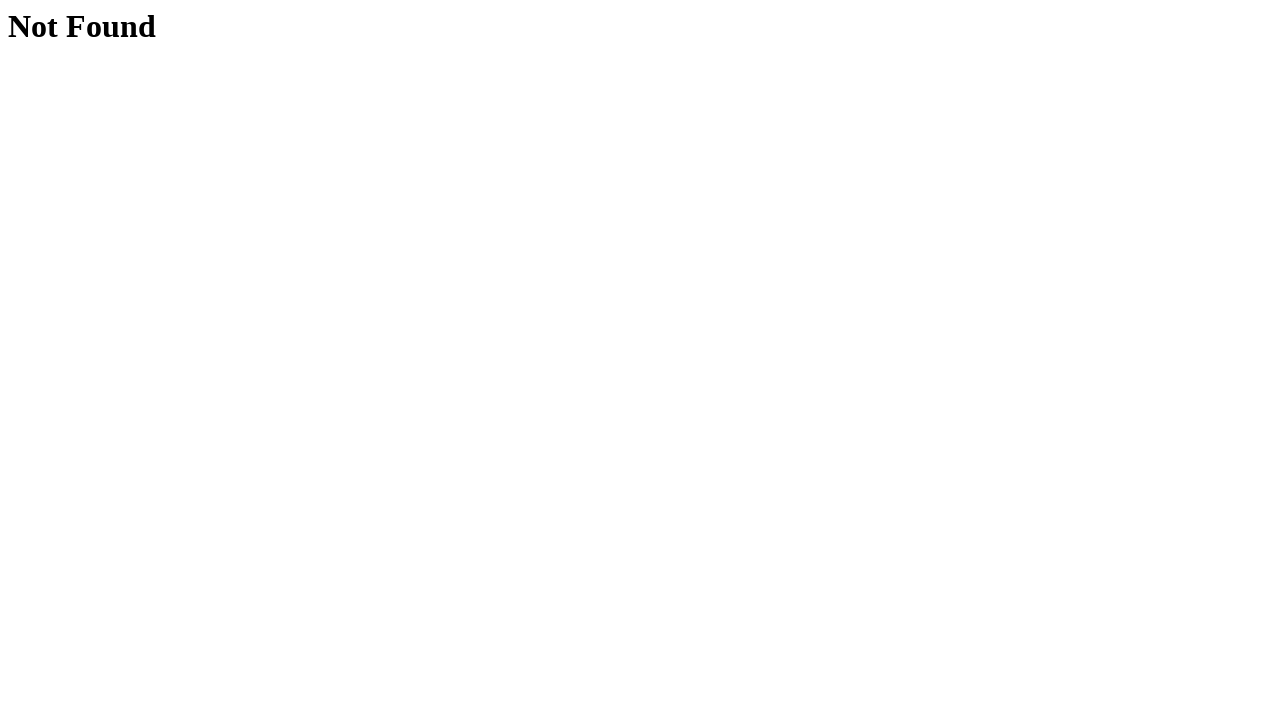

Navigated to user profile page
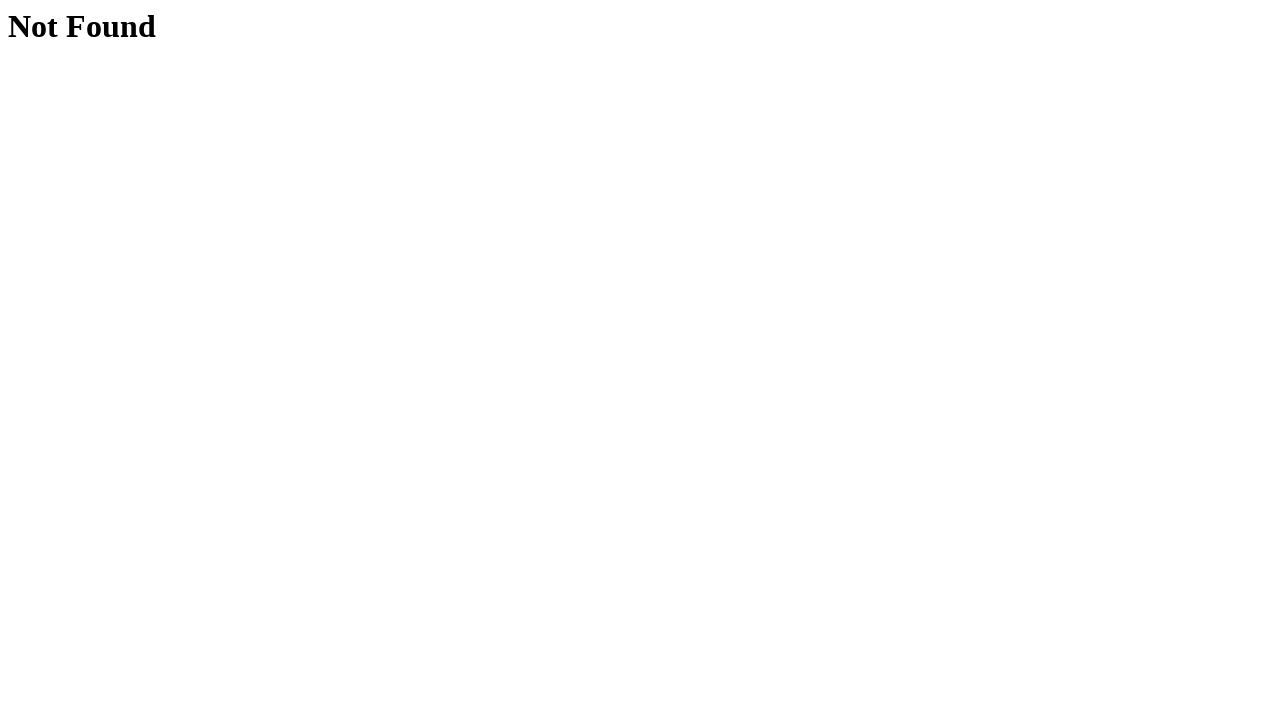

Verified URL matches expected user profile page
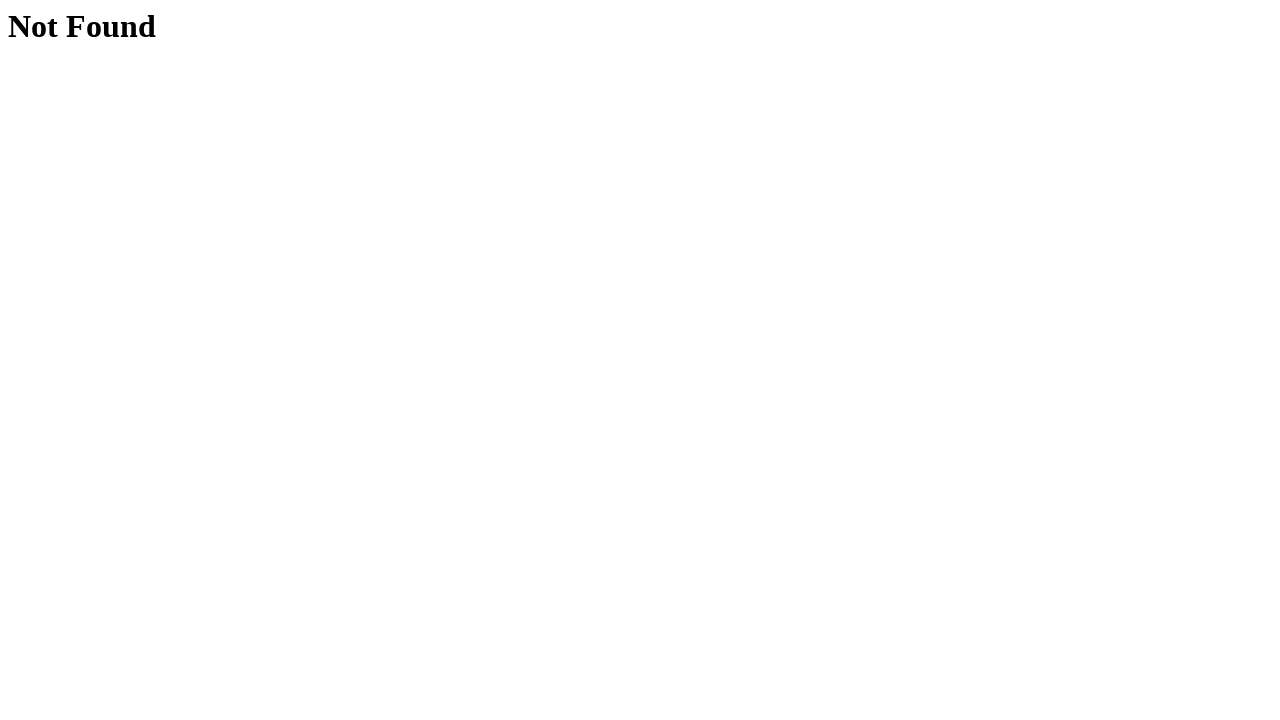

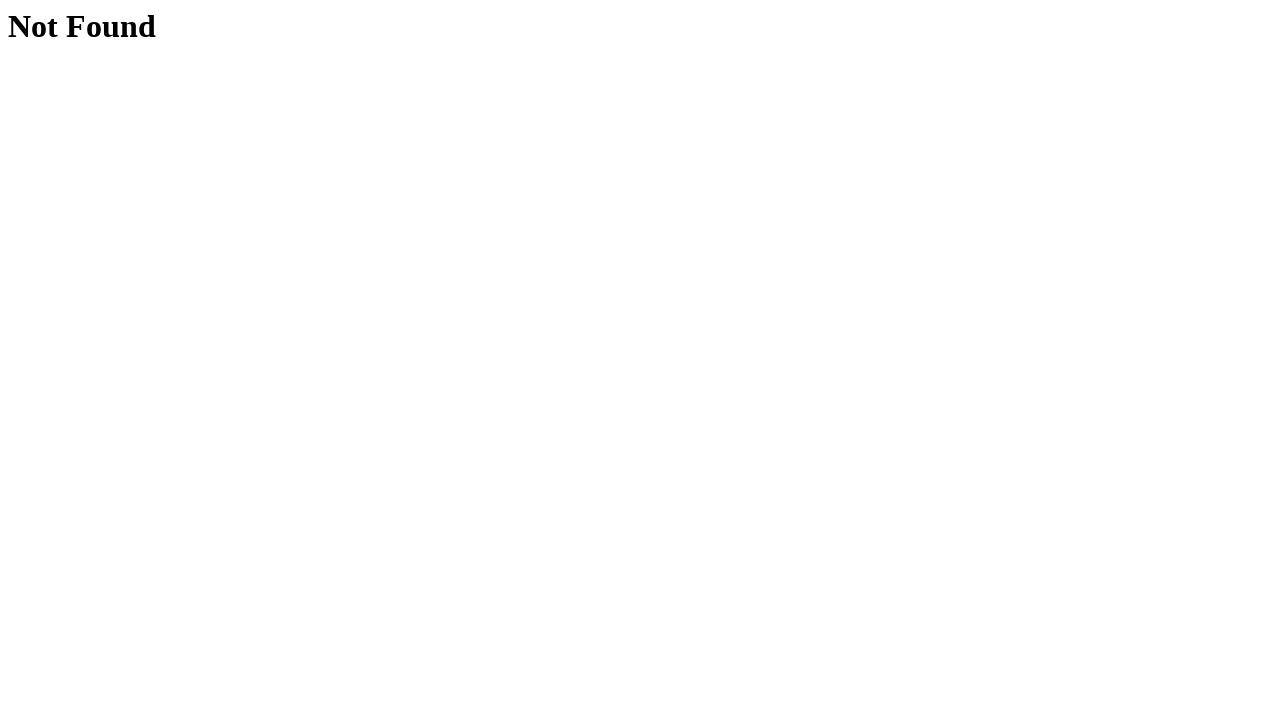